Tests data persistence by creating todos, marking one complete, and reloading the page

Starting URL: https://demo.playwright.dev/todomvc

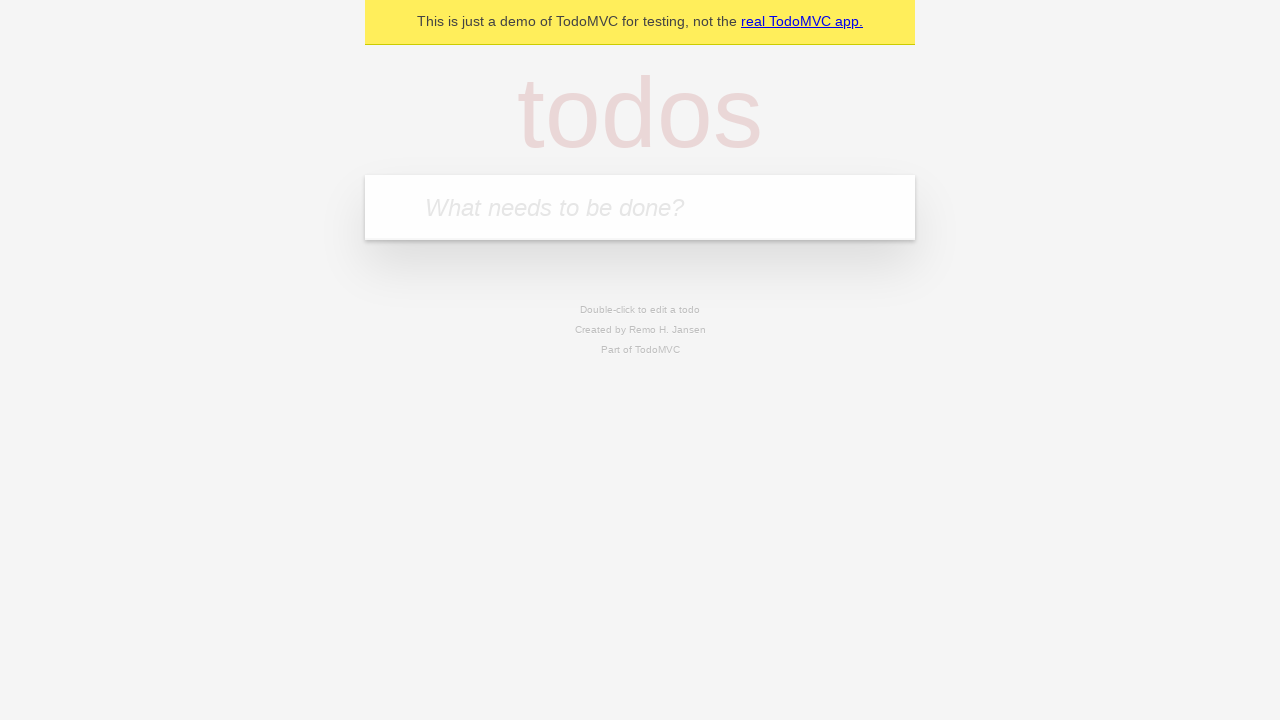

Filled todo input with 'buy some cheese' on internal:attr=[placeholder="What needs to be done?"i]
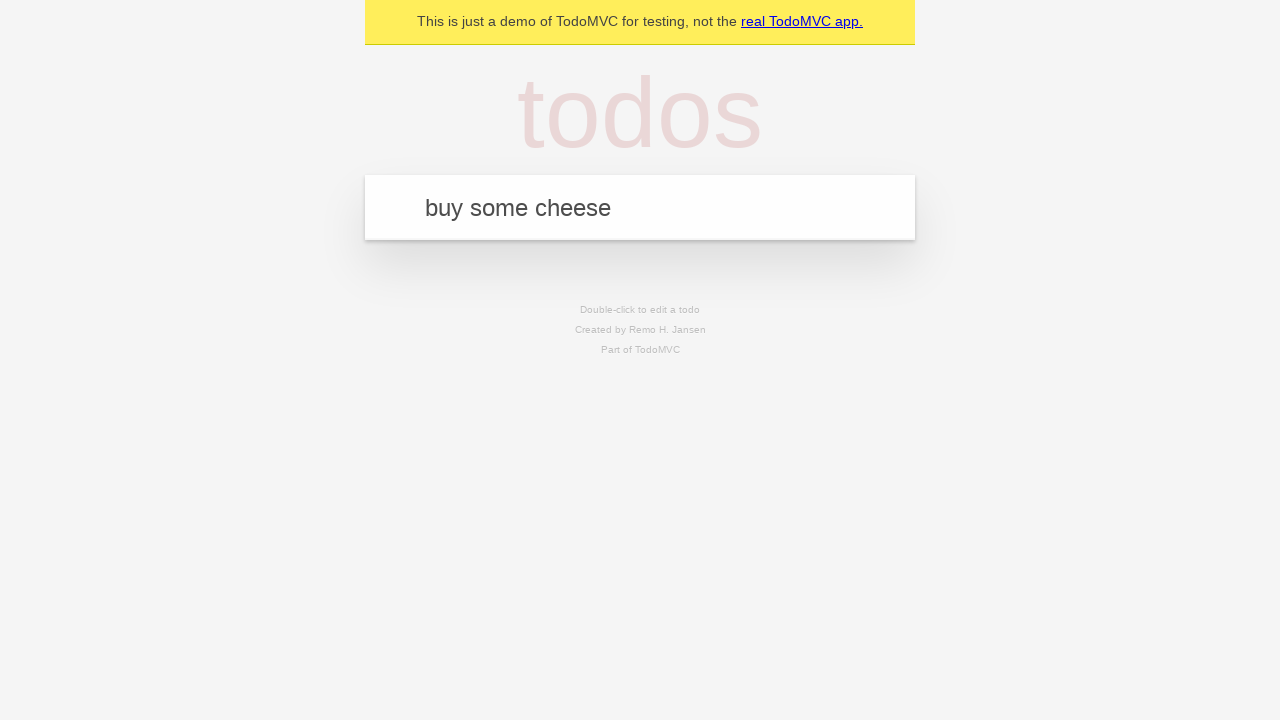

Pressed Enter to create todo 'buy some cheese' on internal:attr=[placeholder="What needs to be done?"i]
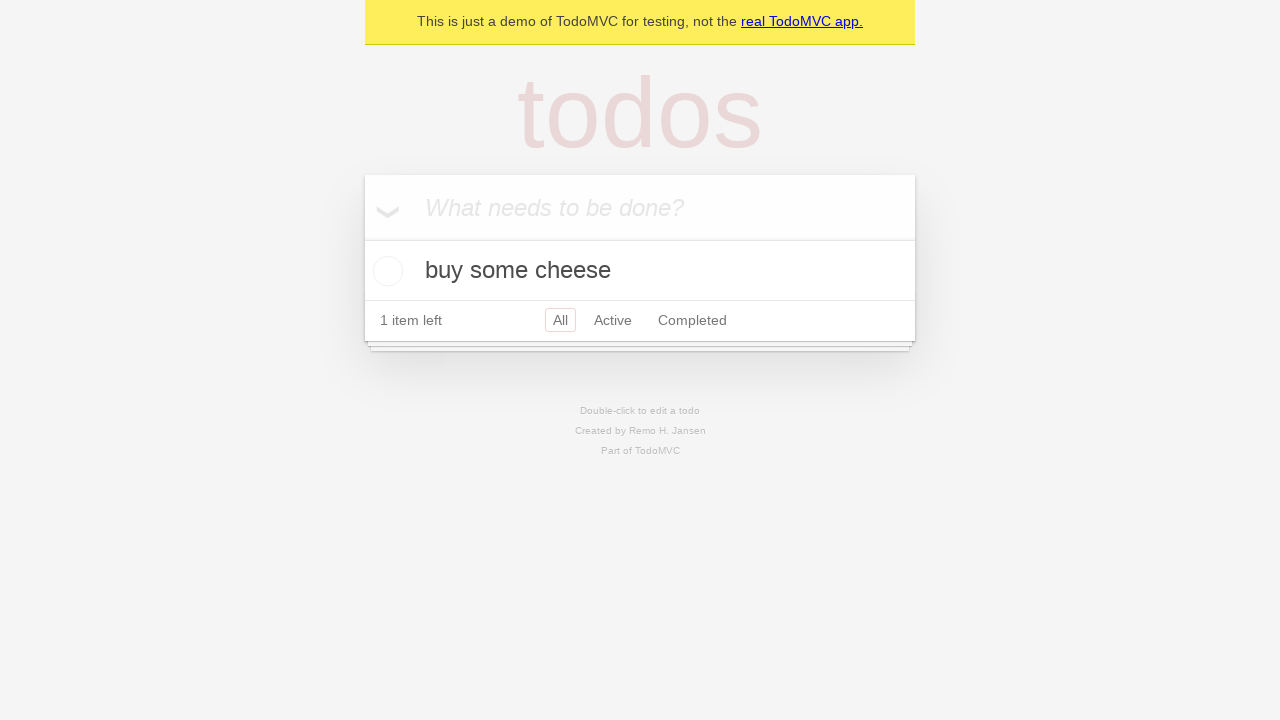

Filled todo input with 'feed the cat' on internal:attr=[placeholder="What needs to be done?"i]
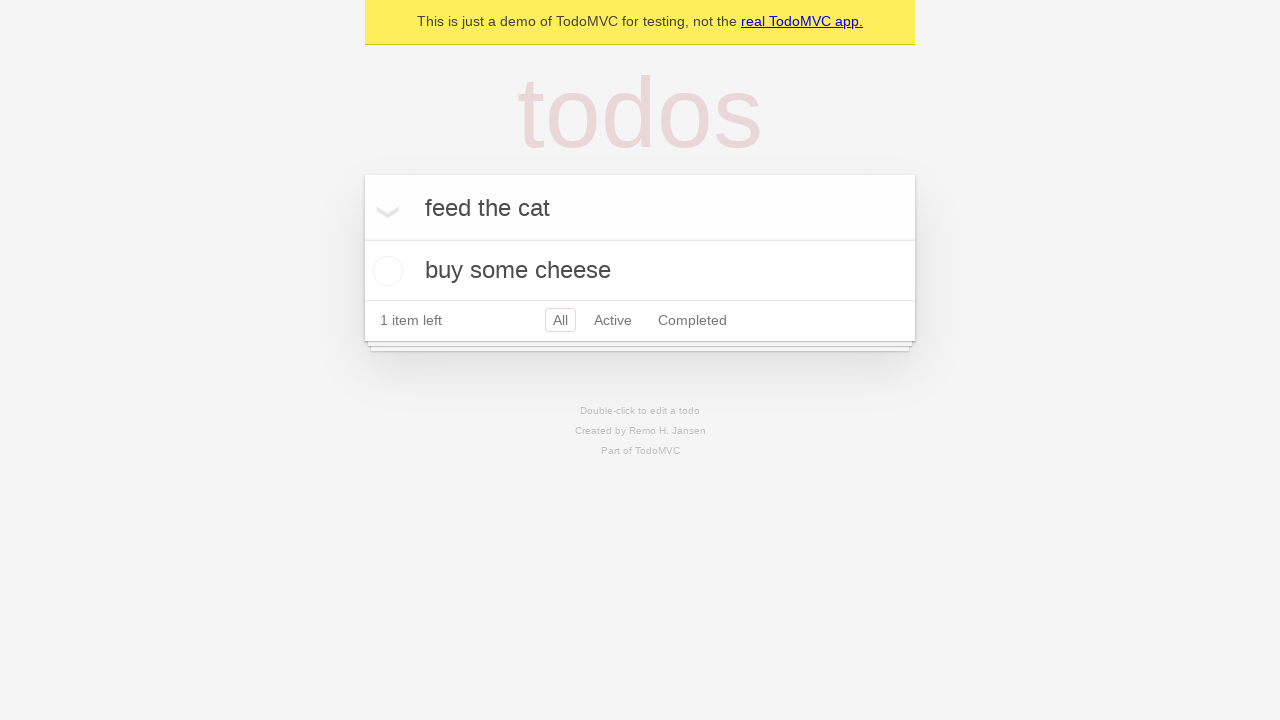

Pressed Enter to create todo 'feed the cat' on internal:attr=[placeholder="What needs to be done?"i]
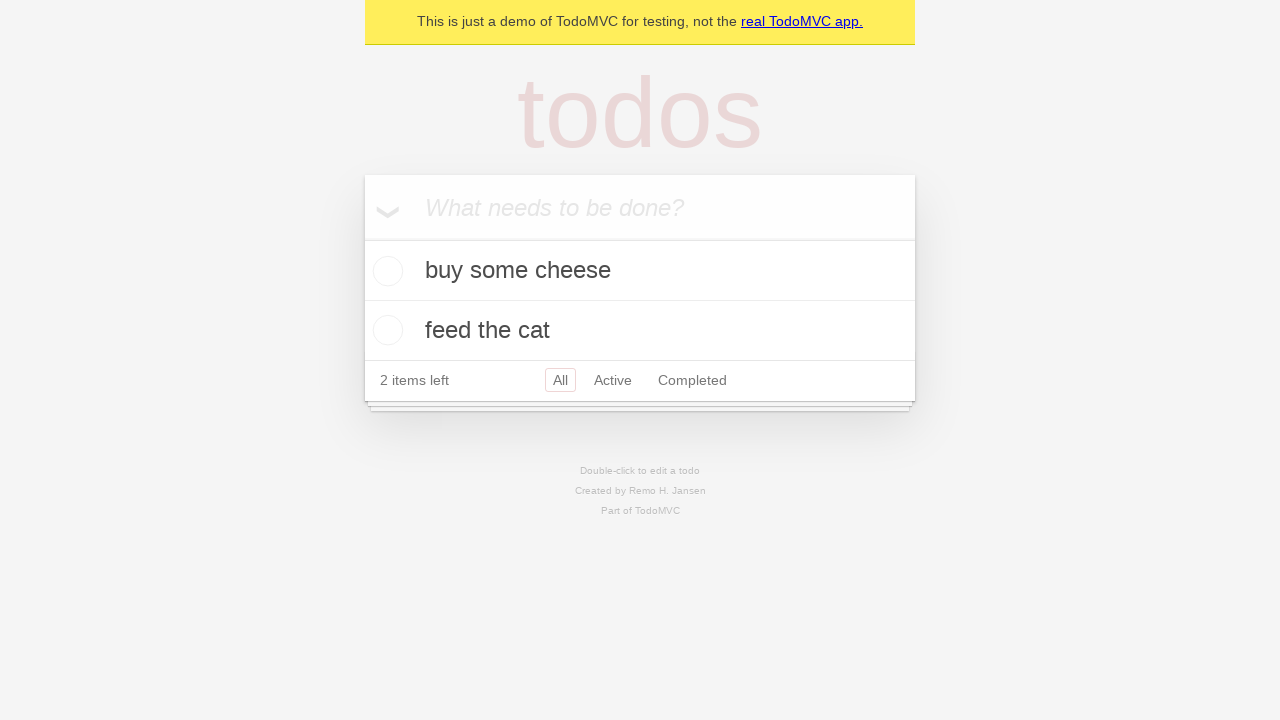

Located all todo items
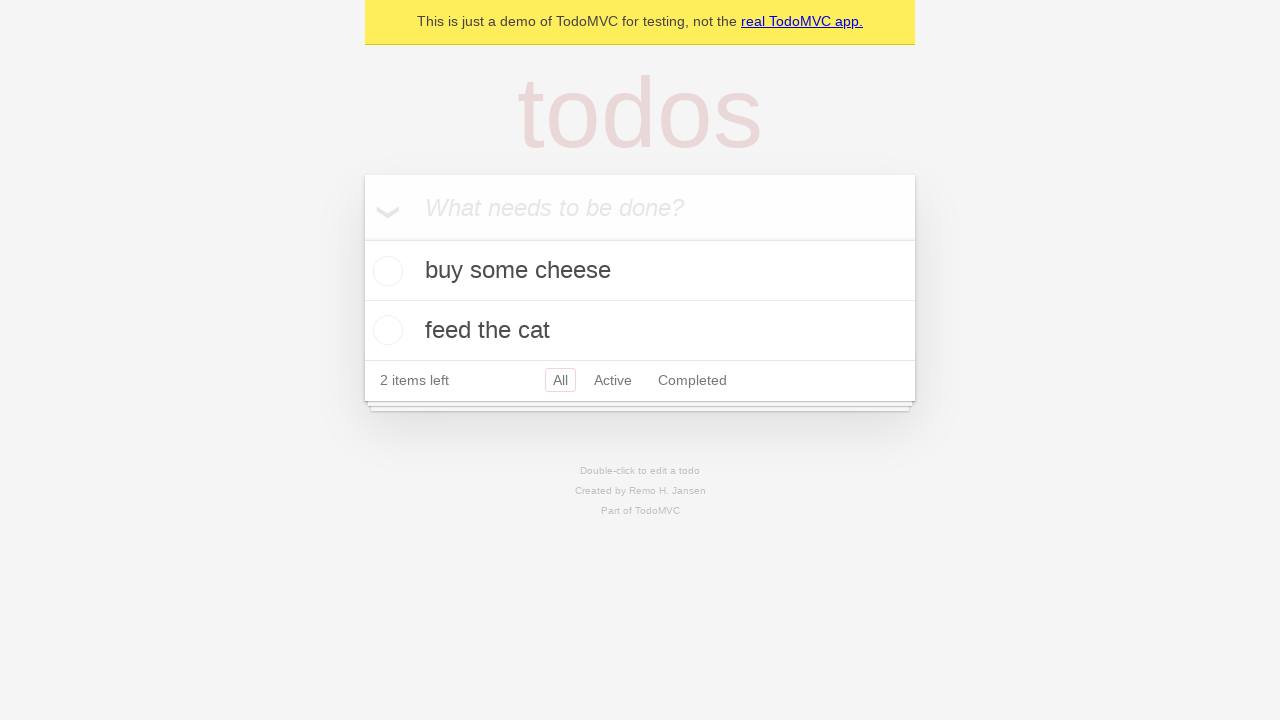

Marked first todo as complete at (385, 271) on internal:testid=[data-testid="todo-item"s] >> nth=0 >> internal:role=checkbox
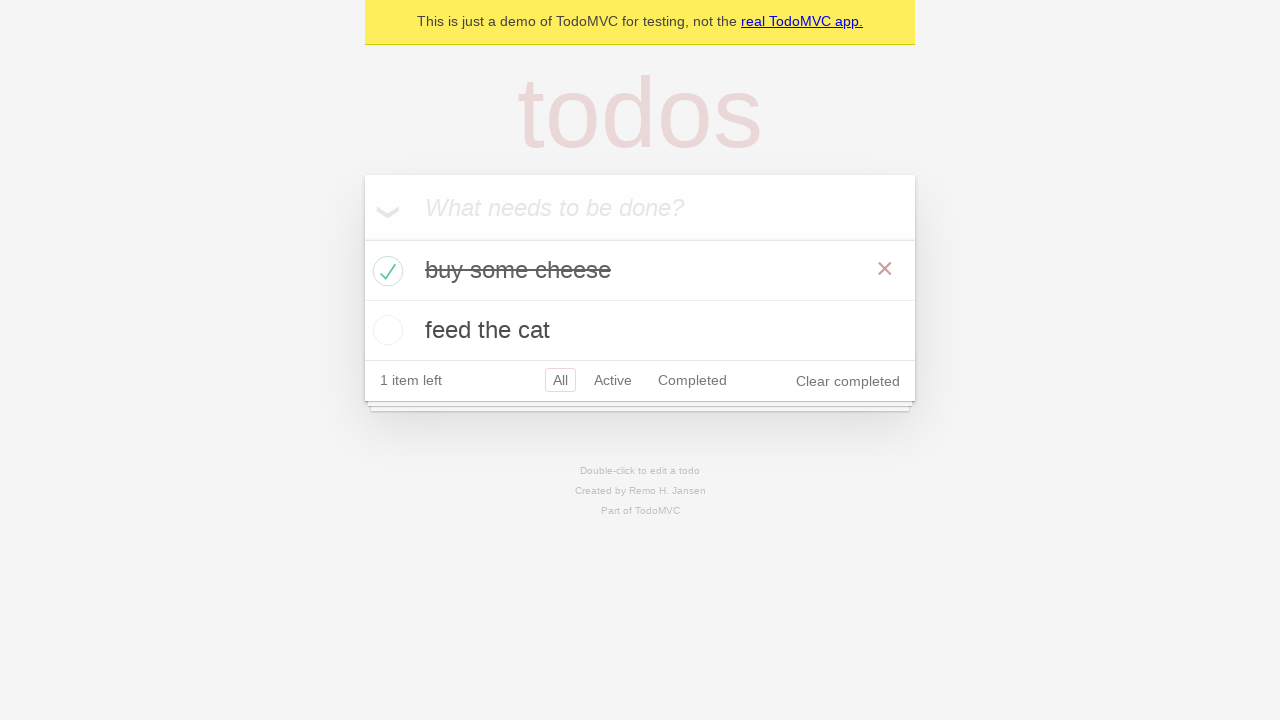

Reloaded the page to test data persistence
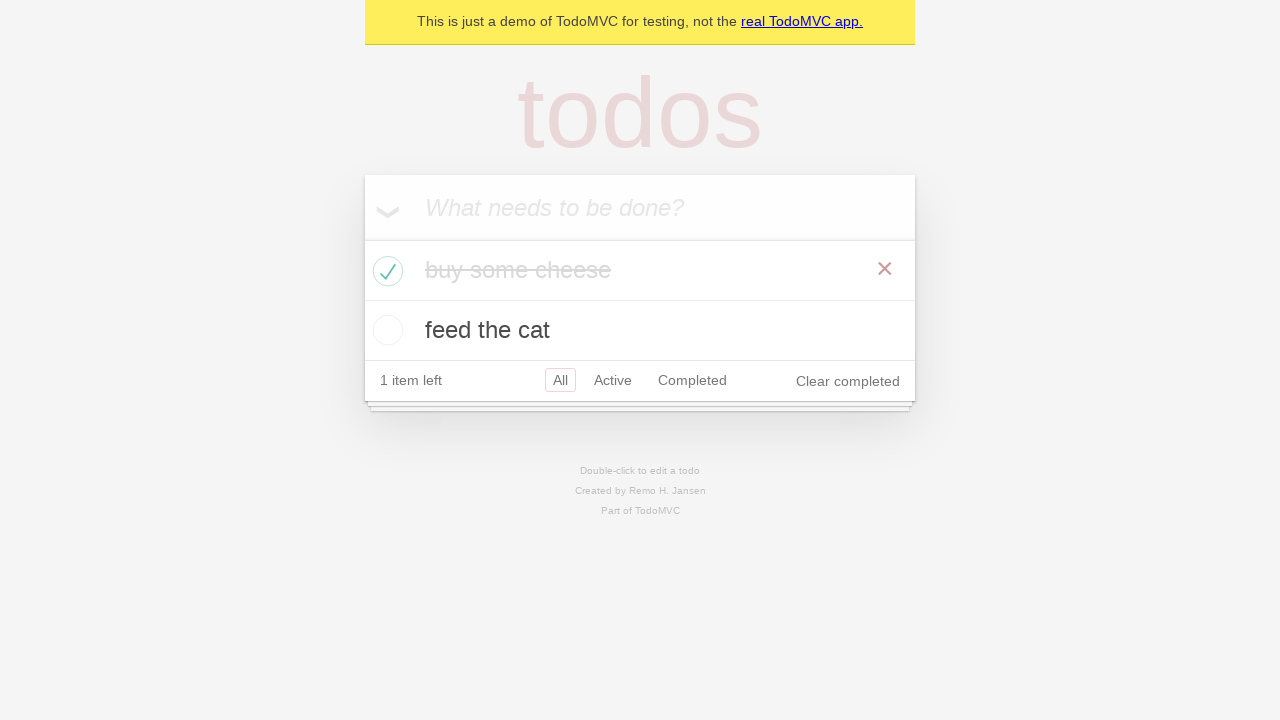

Todo items loaded after page reload
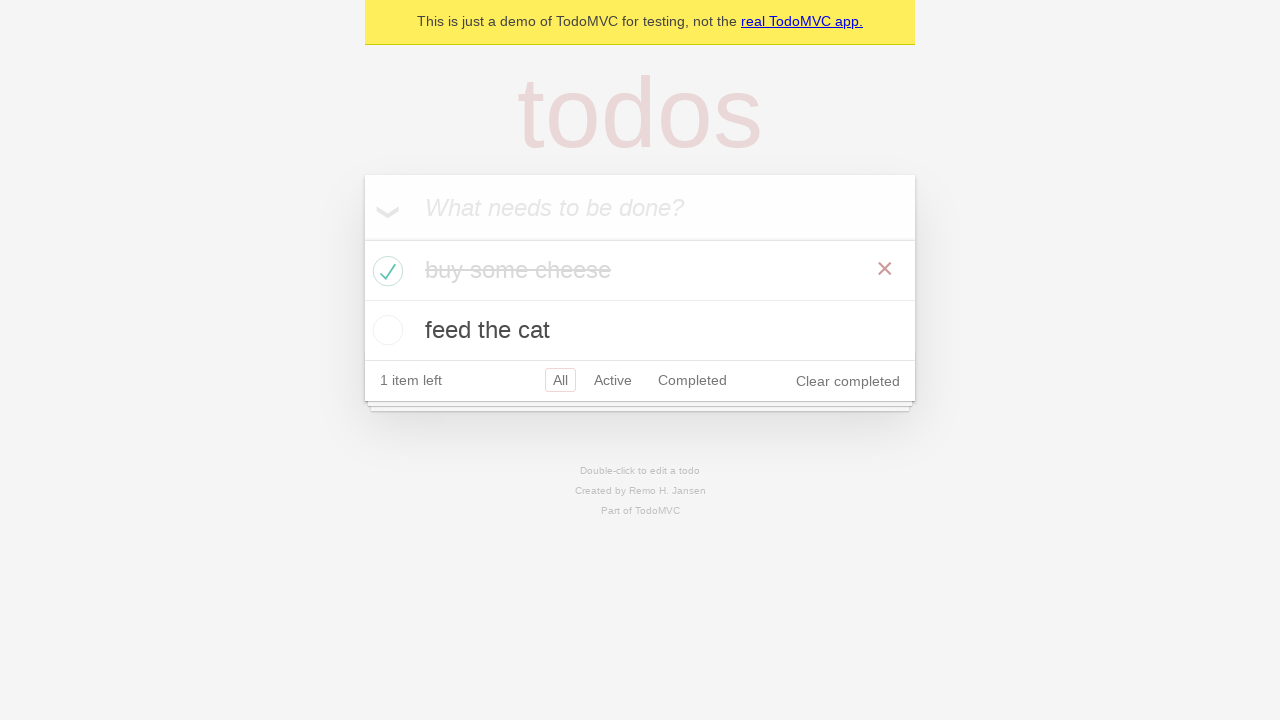

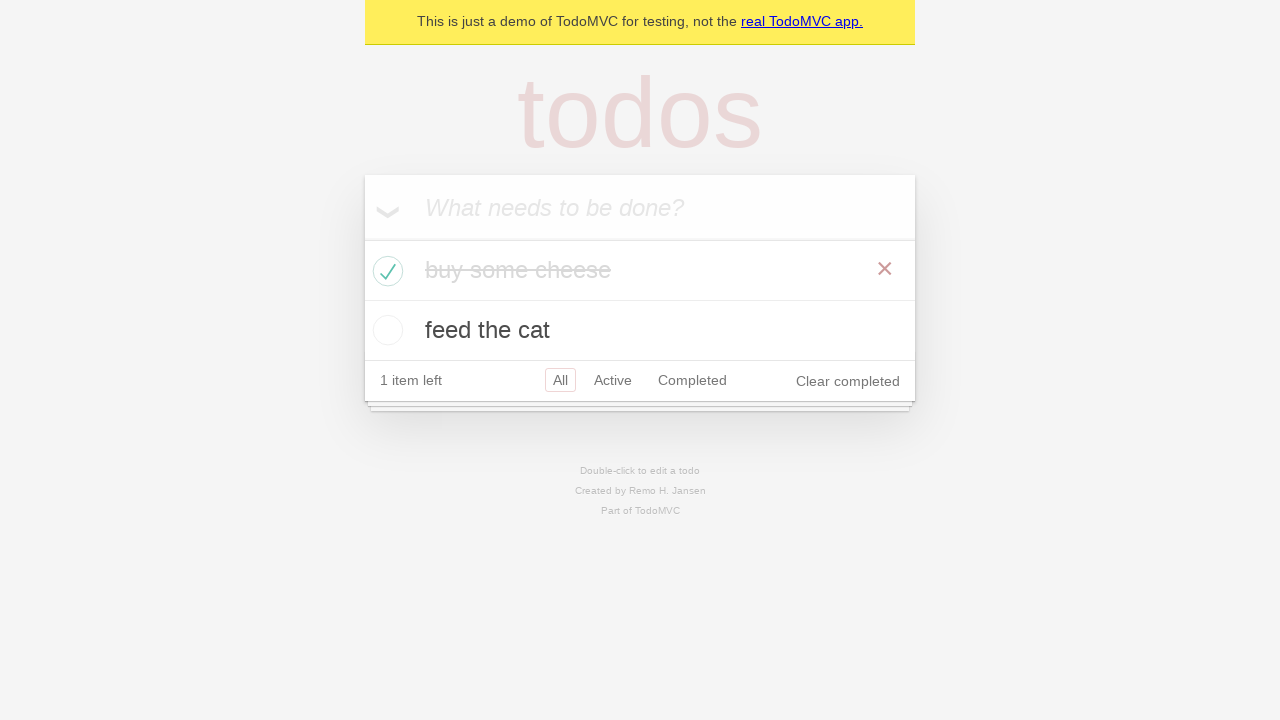